Tests radio button selection functionality by clicking on a radio button with a specific value on a practice automation page

Starting URL: https://rahulshettyacademy.com/AutomationPractice/

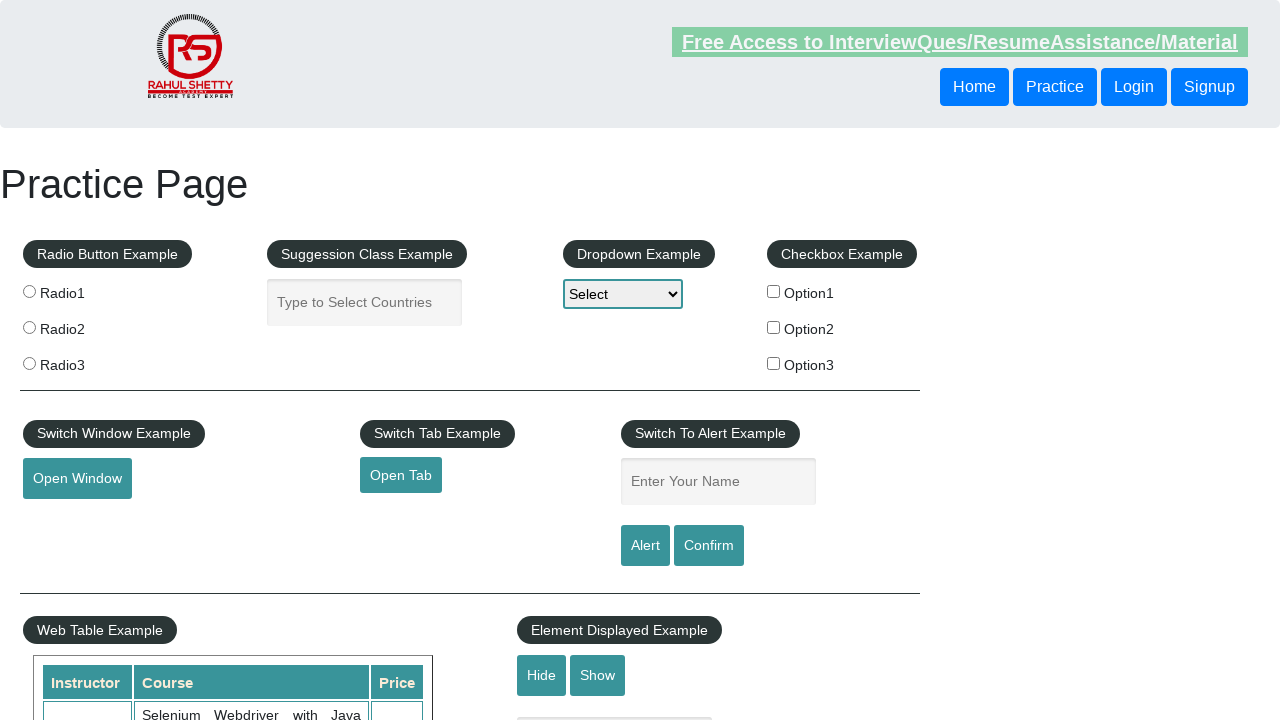

Navigated to Rahul Shetty Academy automation practice page
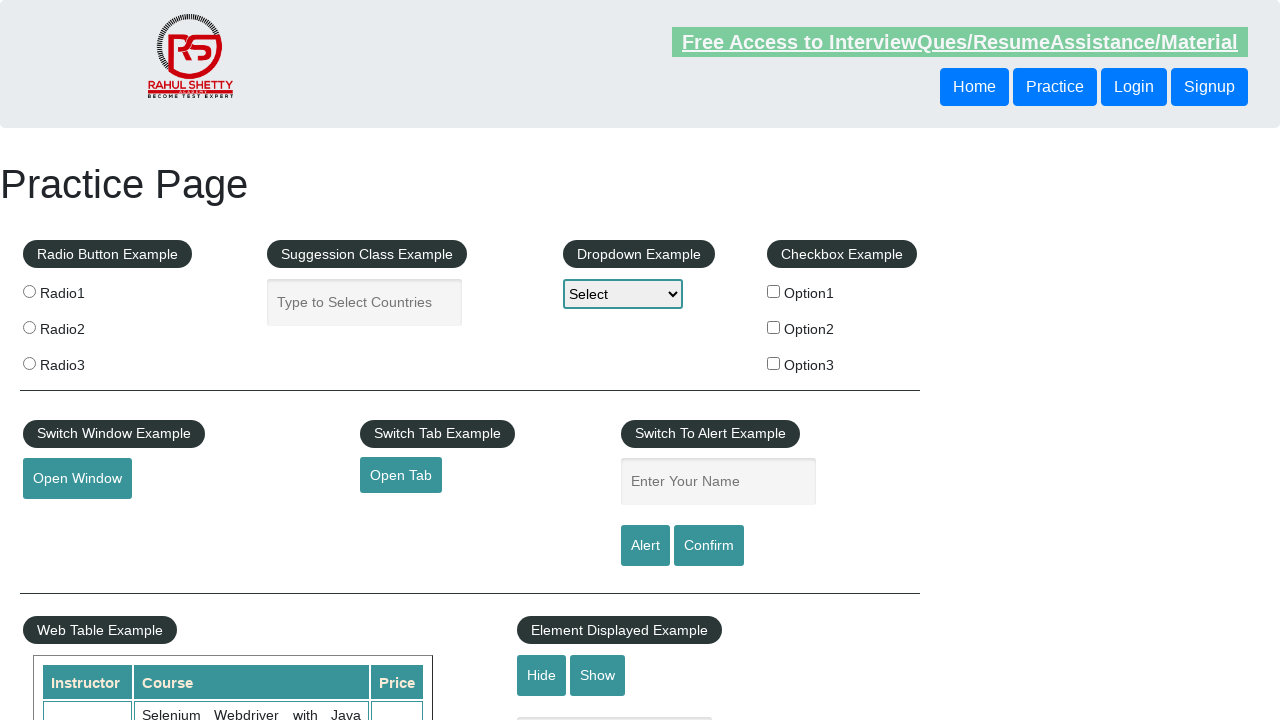

Clicked radio button with value 'radio1' at (29, 291) on input[value='radio1']
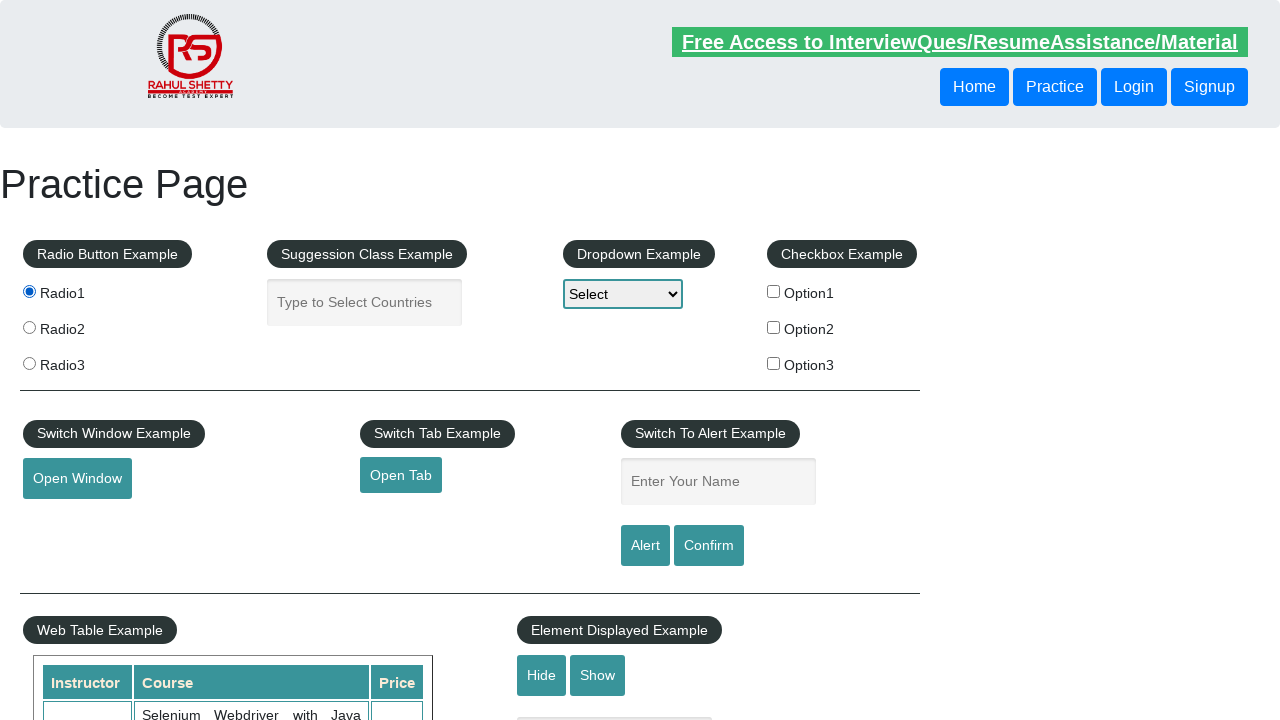

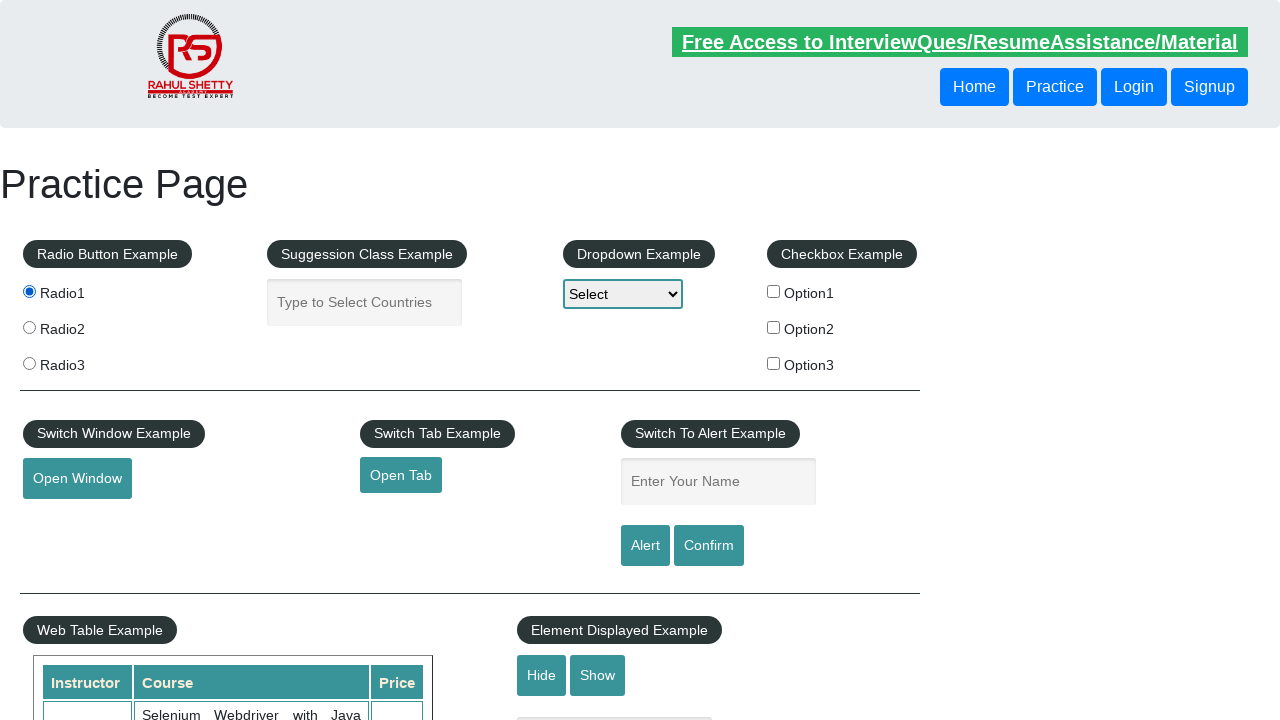